Navigates to Freshworks website and clicks on the Support link after waiting for it to be clickable

Starting URL: https://www.freshworks.com/

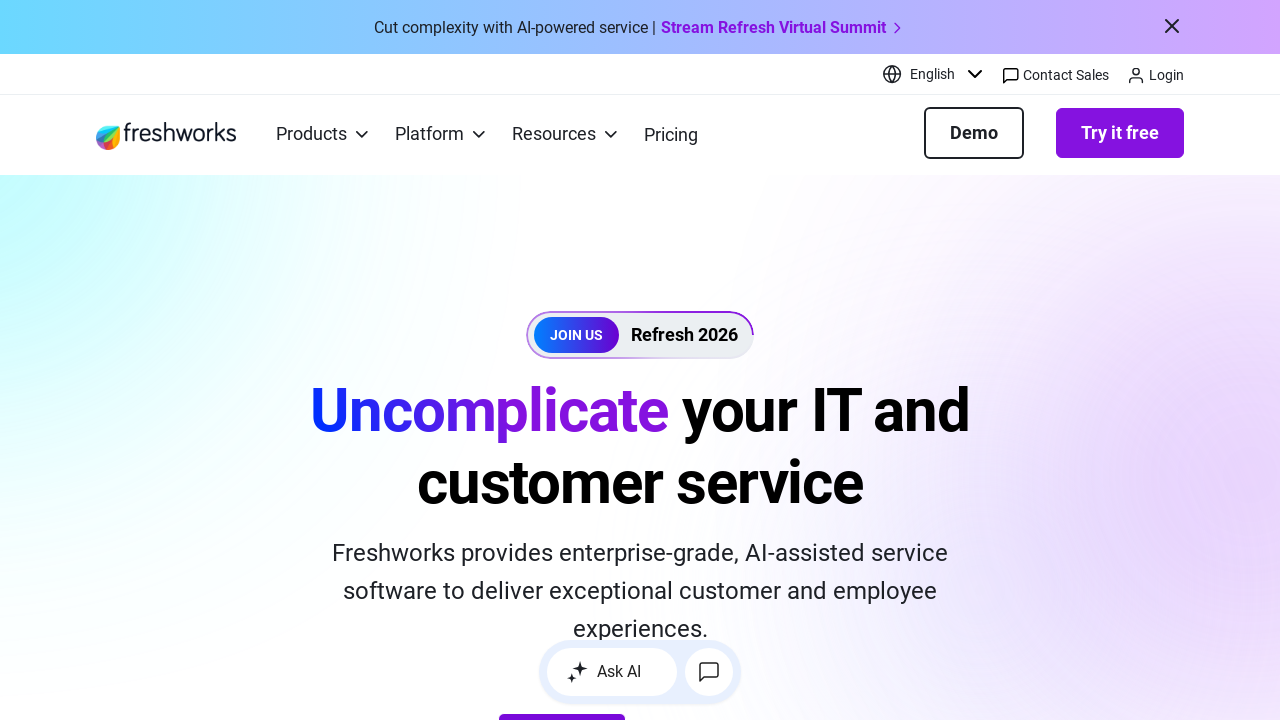

Navigated to Freshworks website
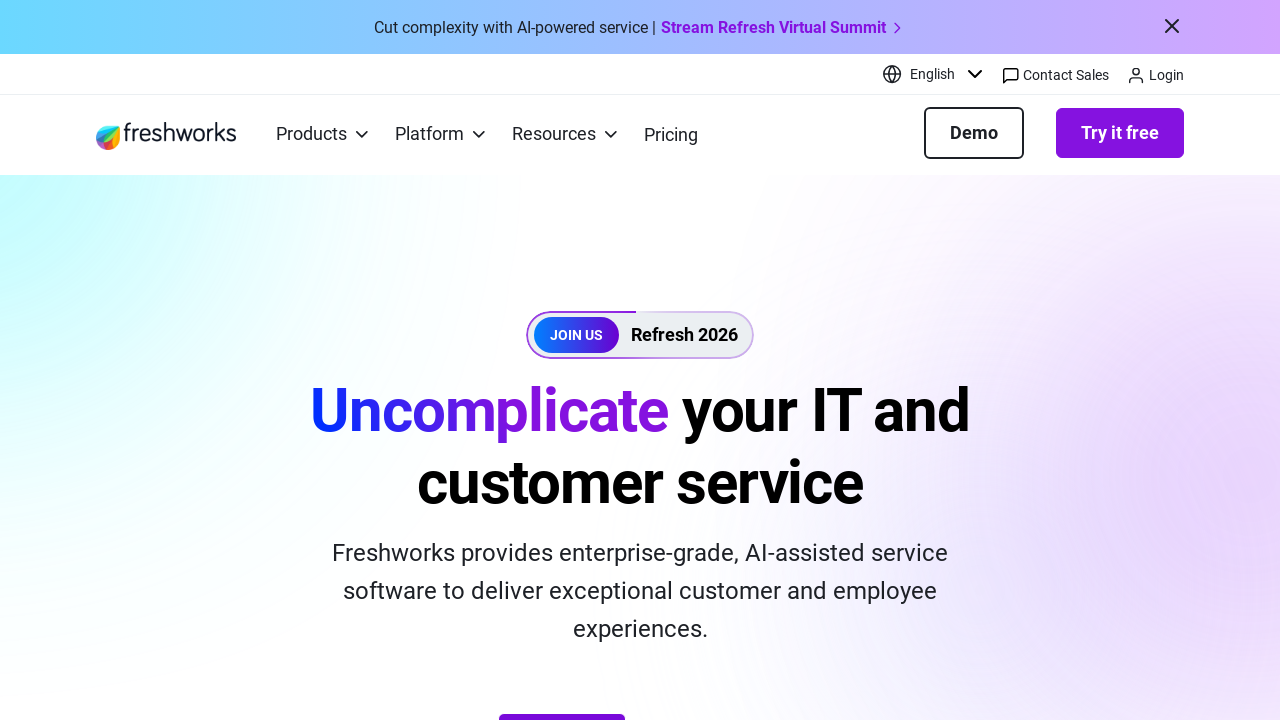

Support link became visible
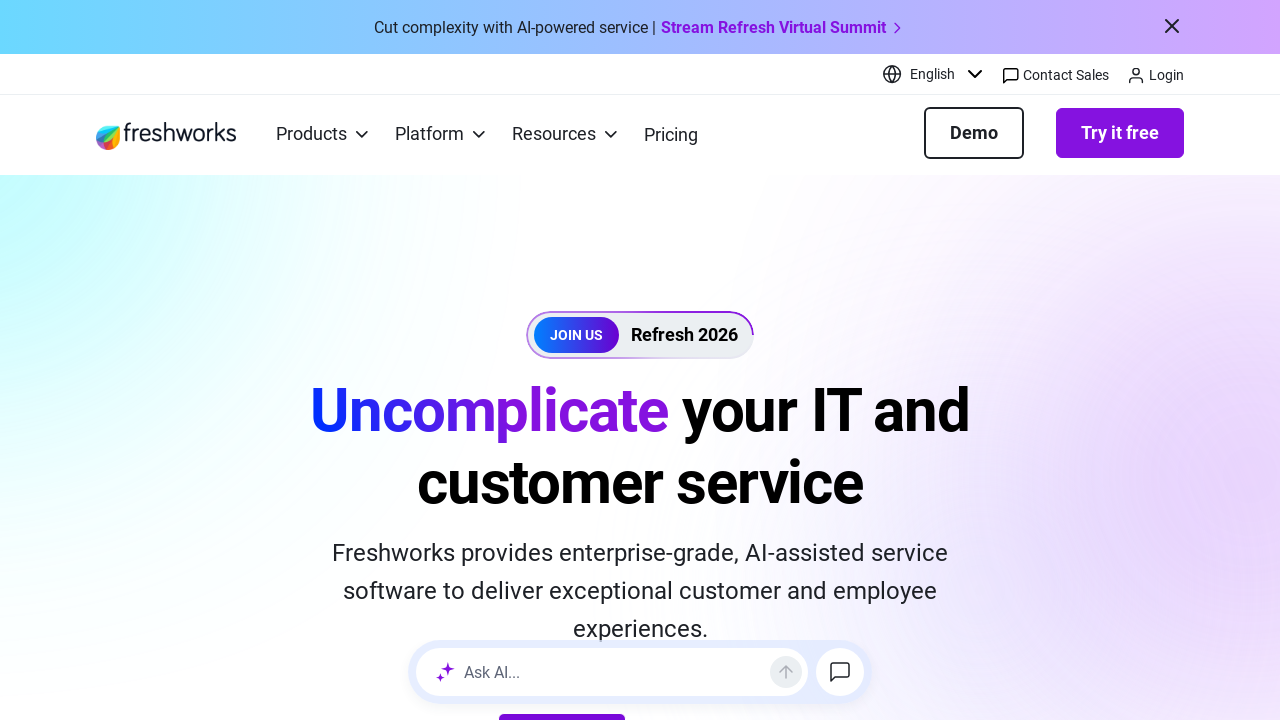

Support link became attached to DOM
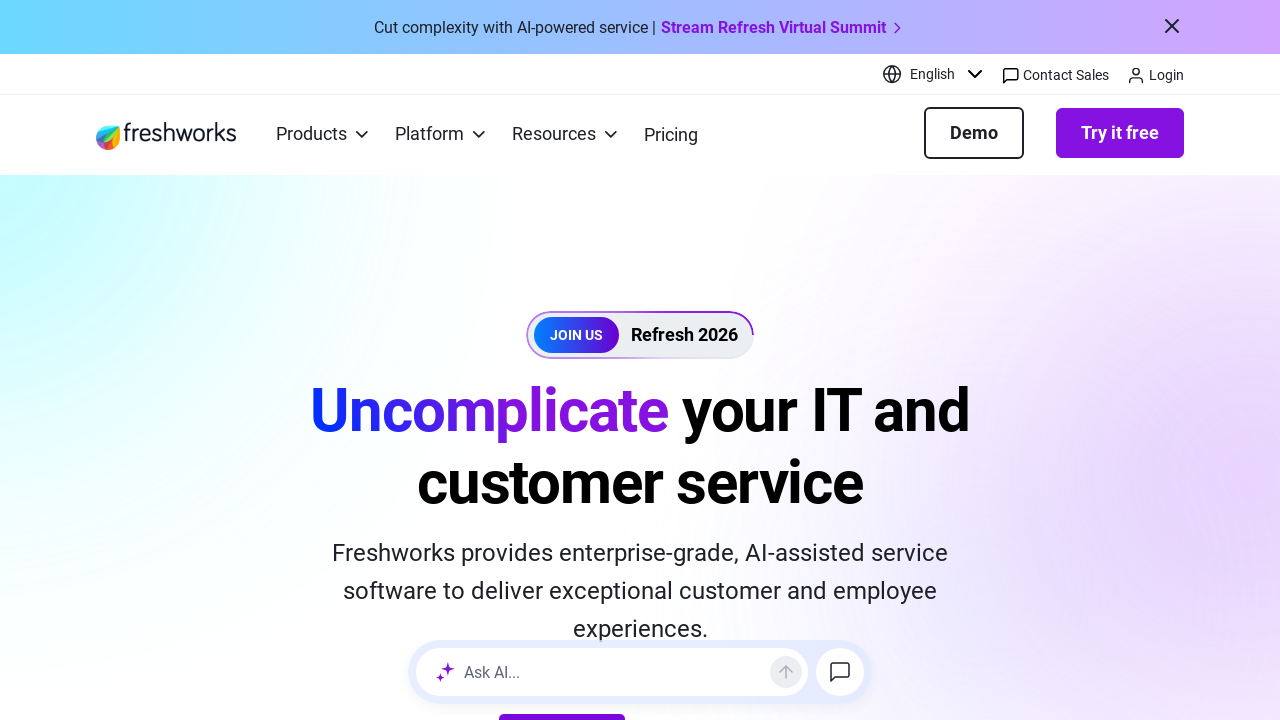

Clicked on Support link at (489, 362) on a:has-text('Support')
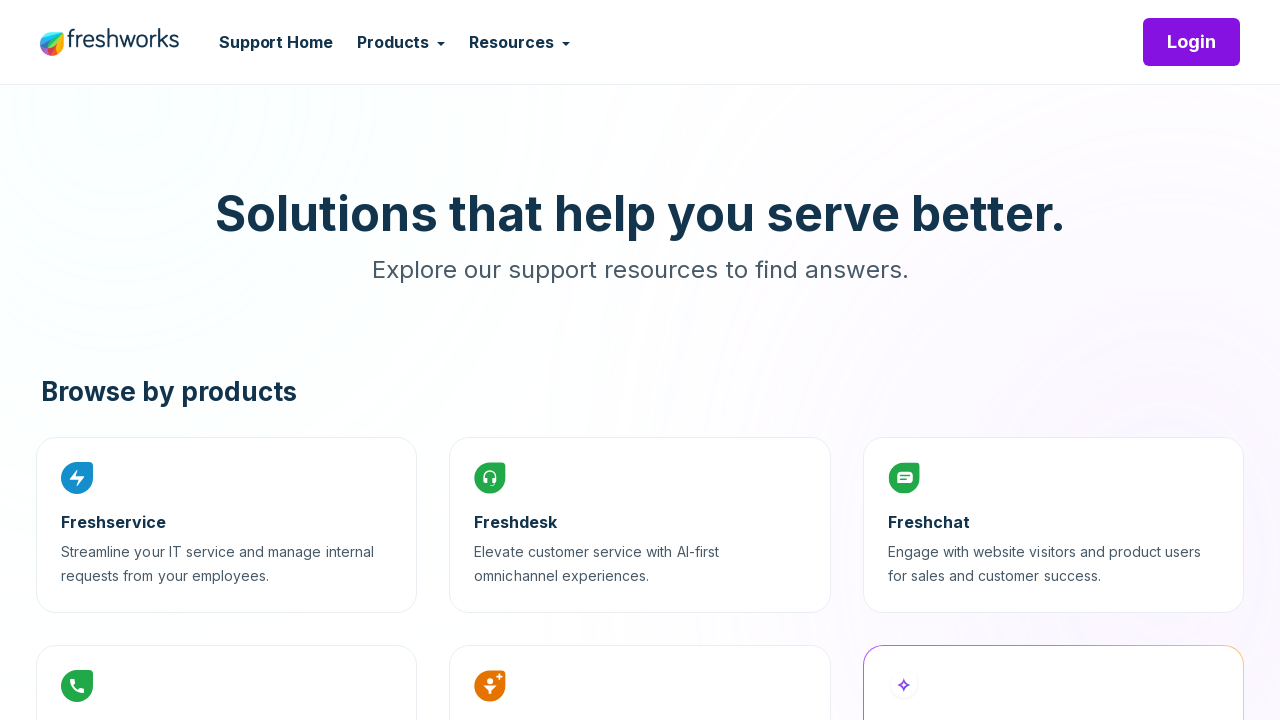

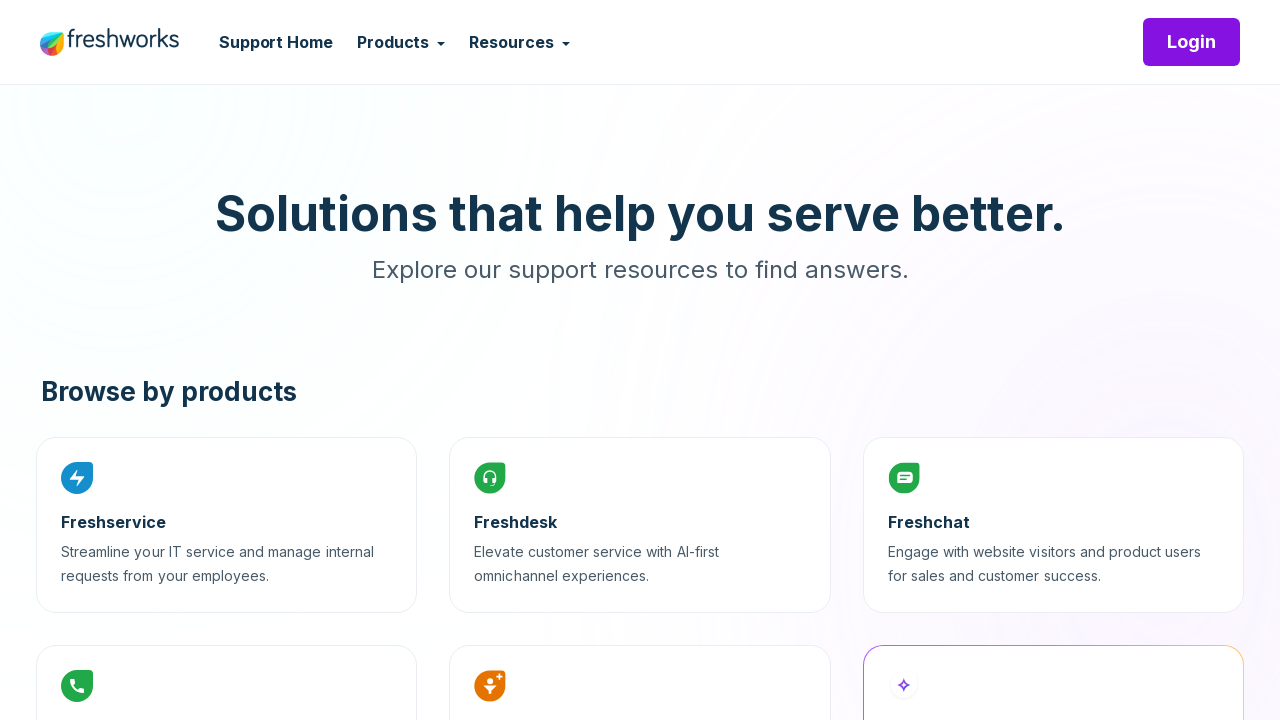